Tests checkbox handling and radio button functionality on a dropdown practice page, including verifying checkbox selection state and checking style attribute changes

Starting URL: https://rahulshettyacademy.com/dropdownsPractise/

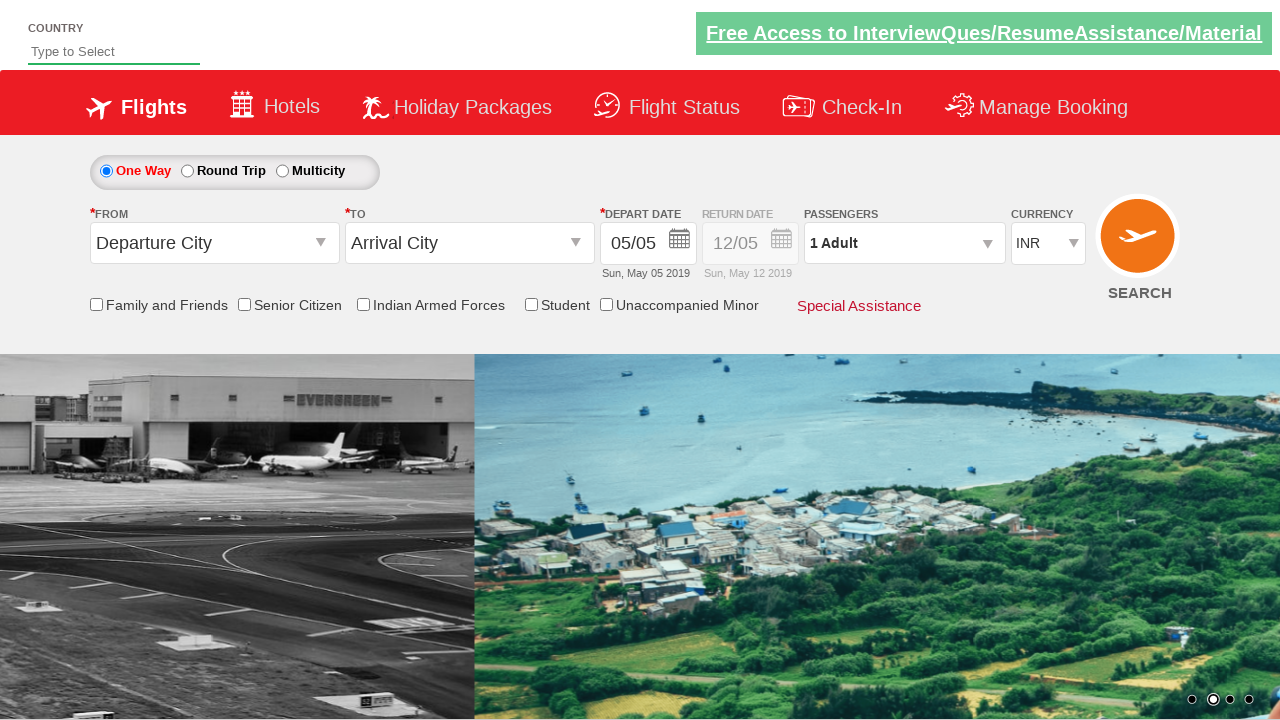

Verified Senior Citizen checkbox is initially unchecked
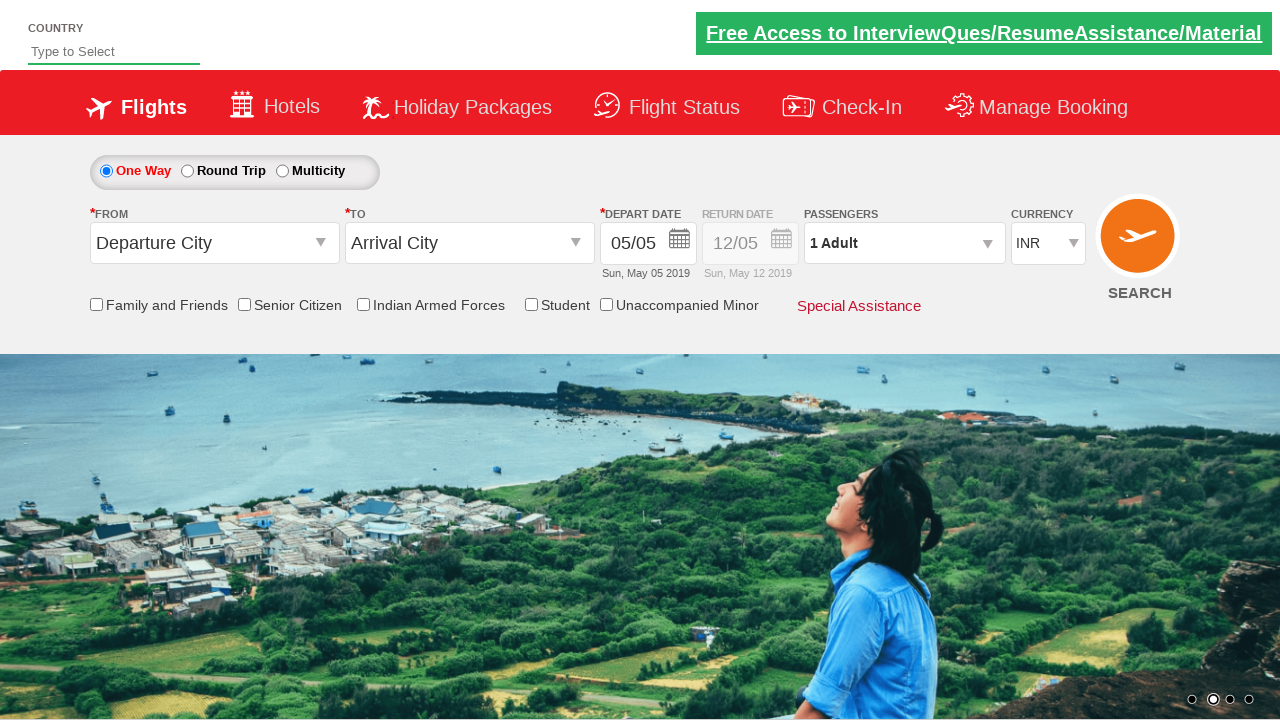

Clicked Senior Citizen discount checkbox at (244, 304) on input[id*='SeniorCitizenDiscount']
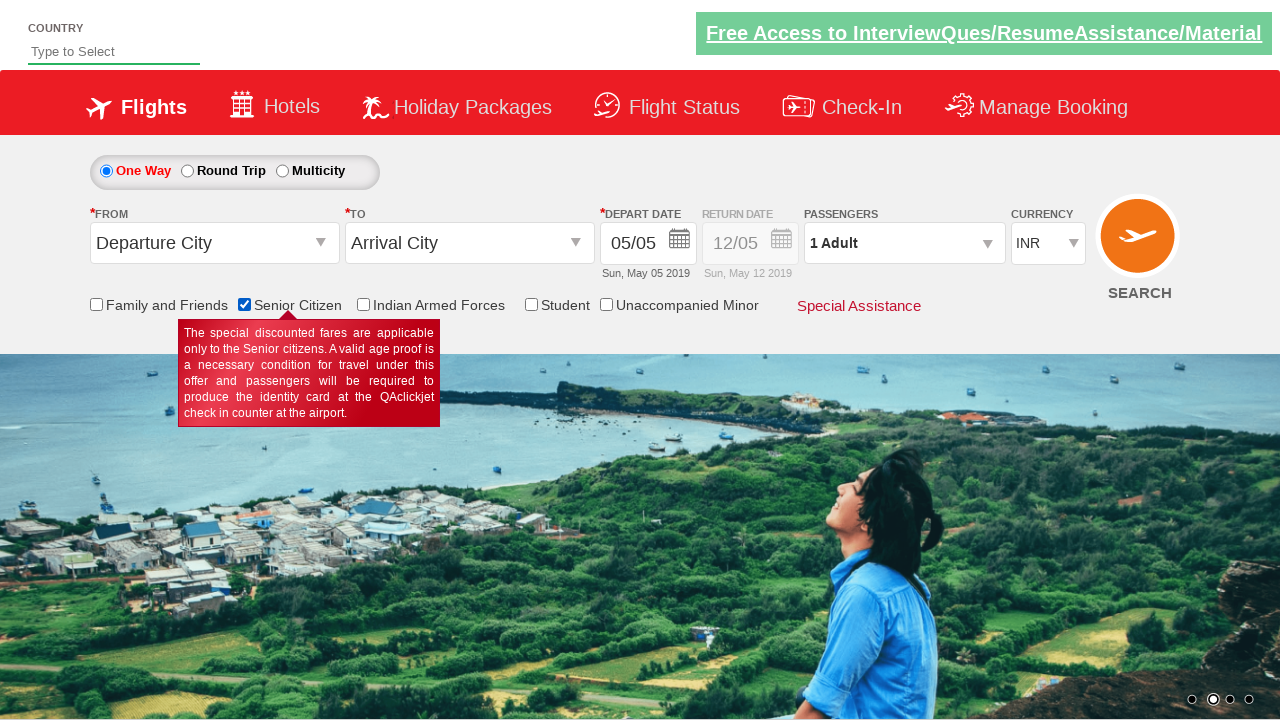

Verified Senior Citizen checkbox is now checked
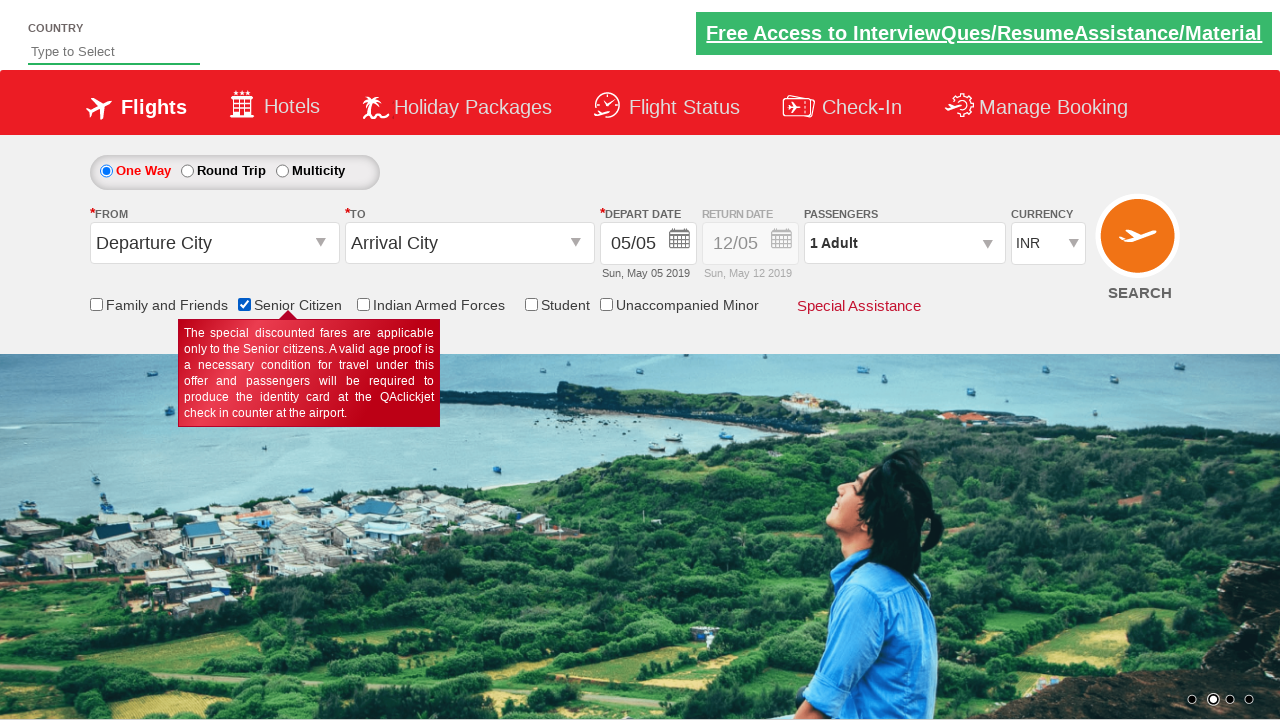

Counted total checkboxes on page: 6
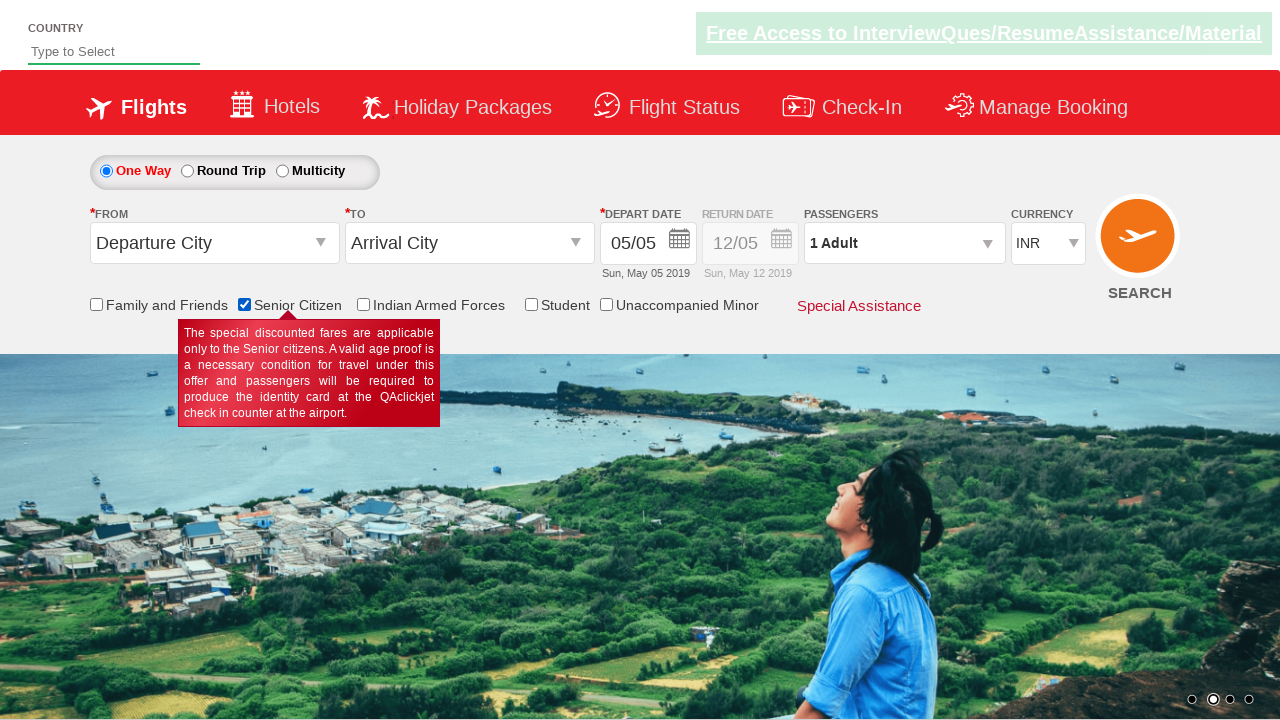

Retrieved initial style attribute of Div1: display: block; opacity: 0.5;
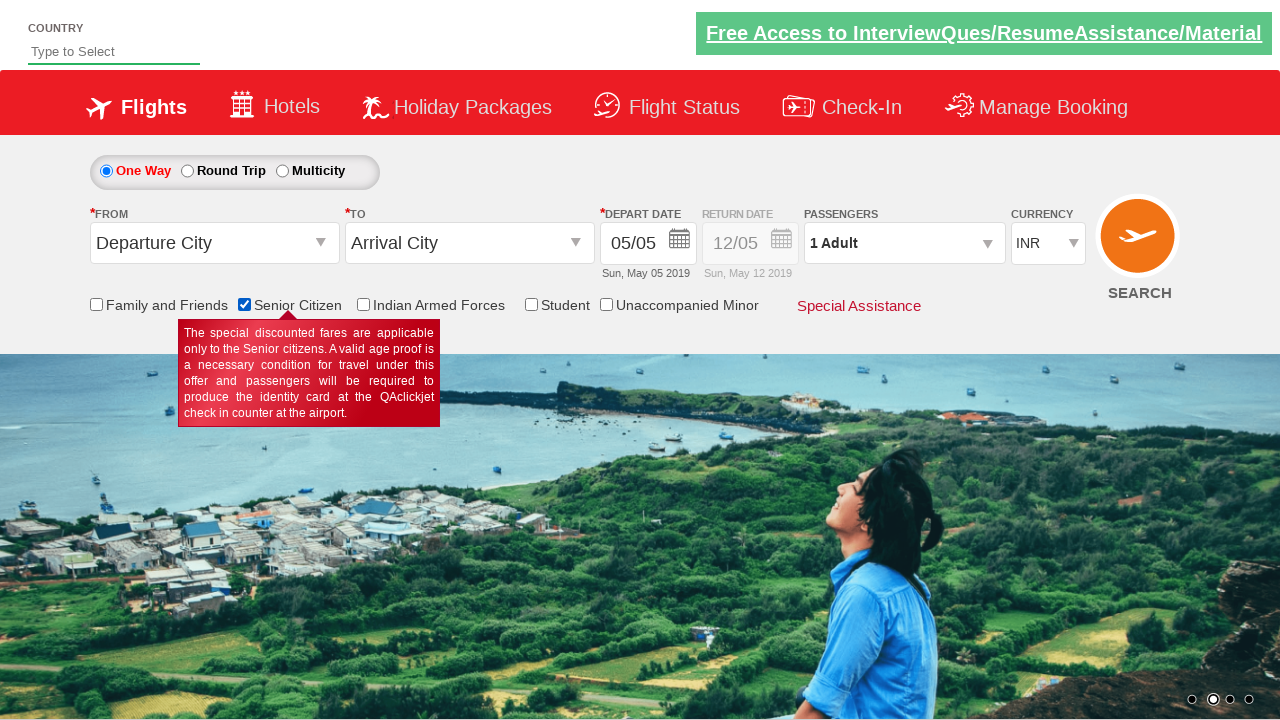

Clicked round trip radio button at (187, 171) on #ctl00_mainContent_rbtnl_Trip_1
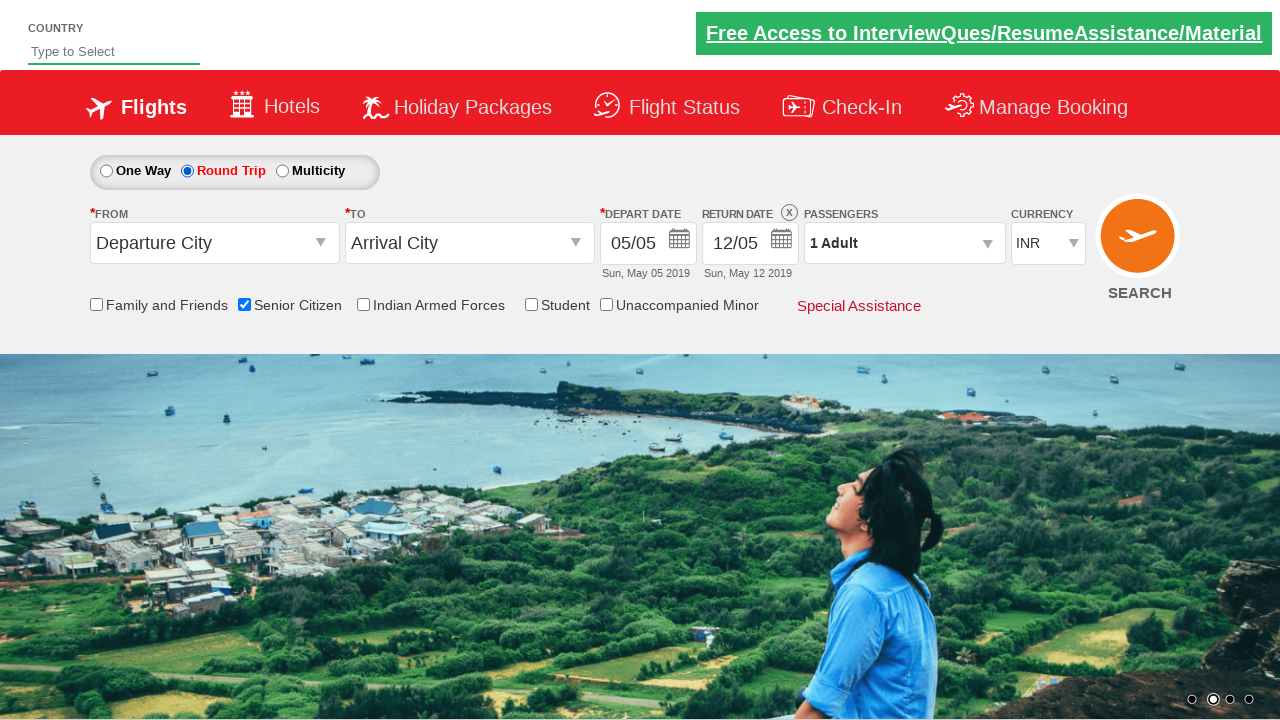

Retrieved updated style attribute of Div1: display: block; opacity: 1;
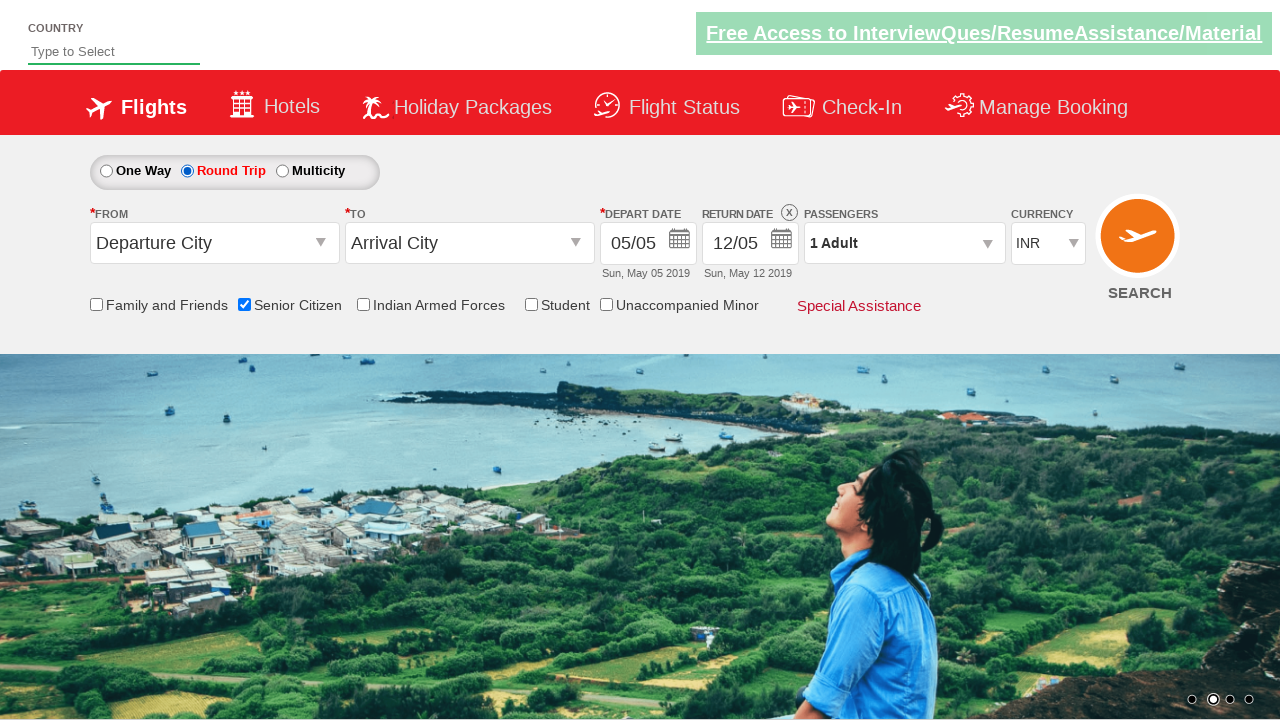

Verified Div1 style contains '1' indicating element is enabled
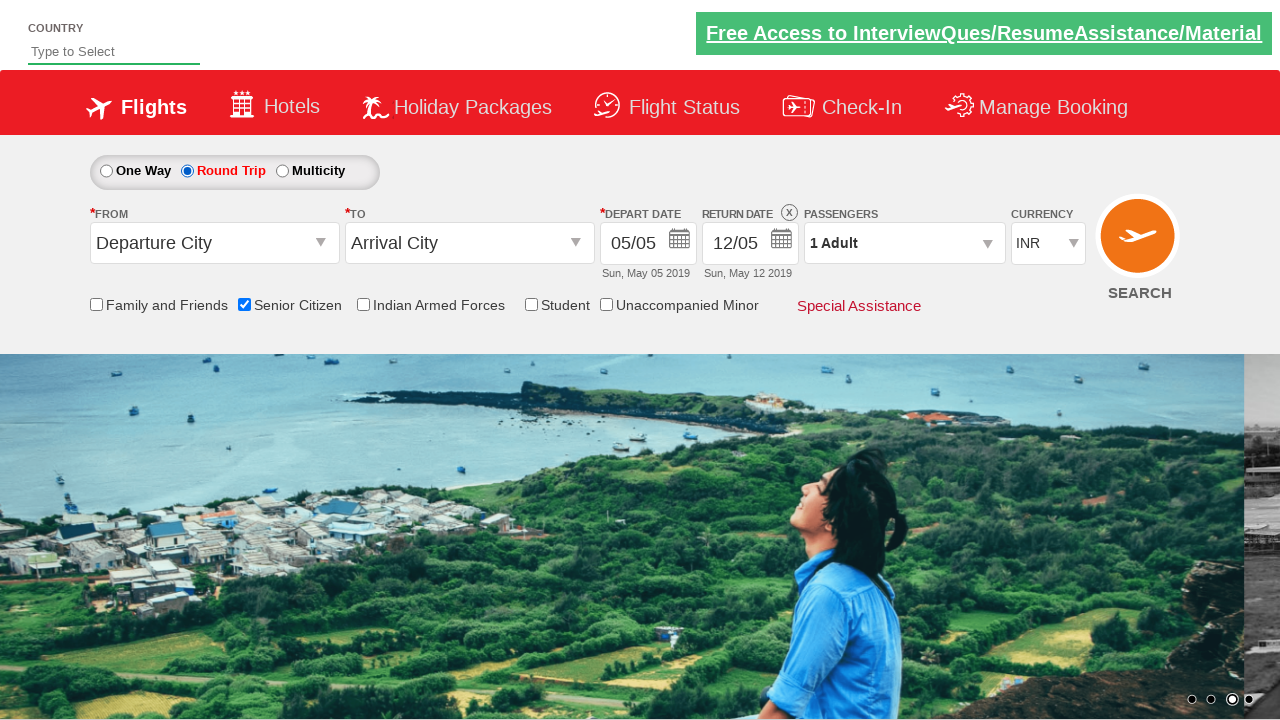

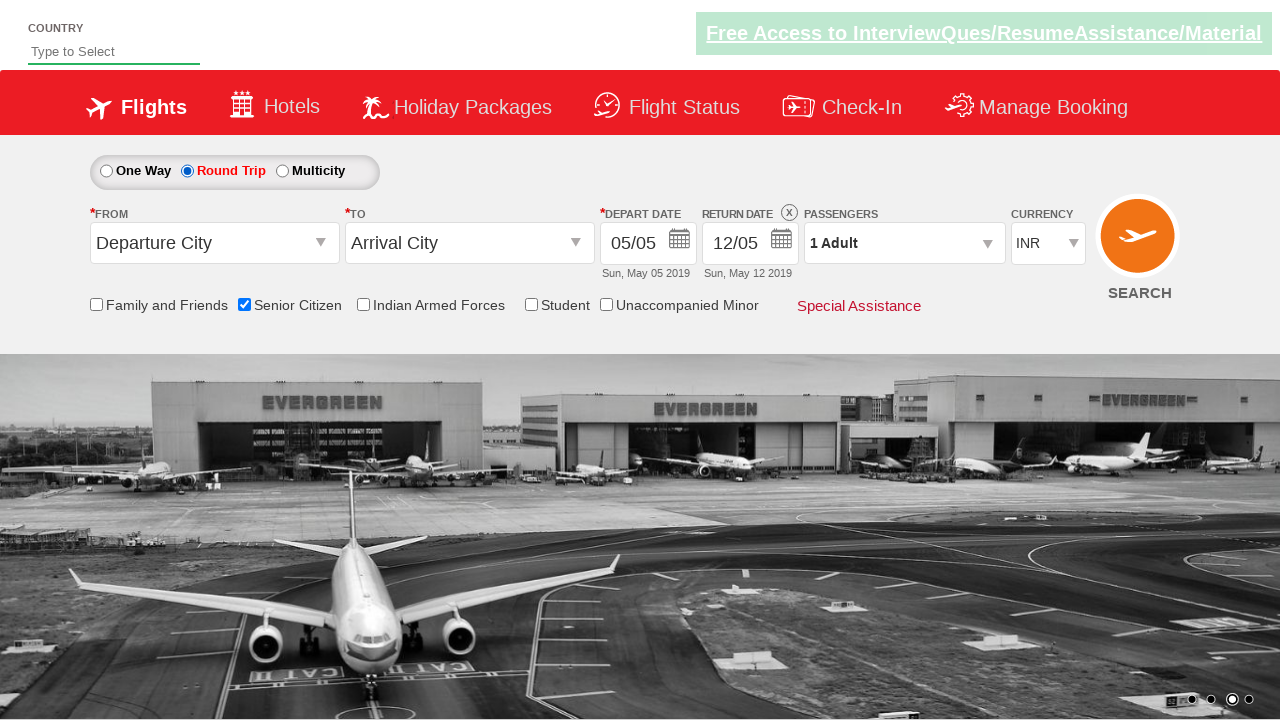